Tests browser window handling functionality including opening new windows, switching between windows, closing windows, and handling multiple windows with delayed opening.

Starting URL: http://leafground.com/window.xhtml

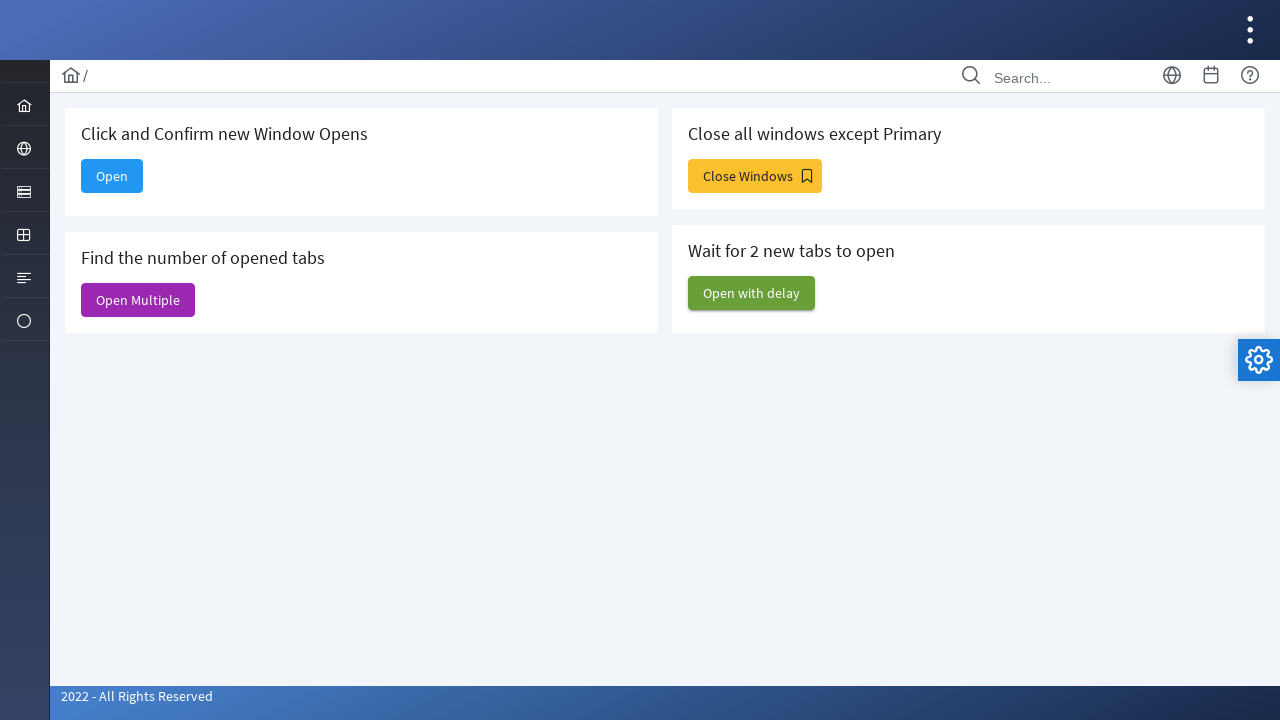

Clicked 'Open' button to open a new window at (112, 176) on xpath=//span[text()='Open']
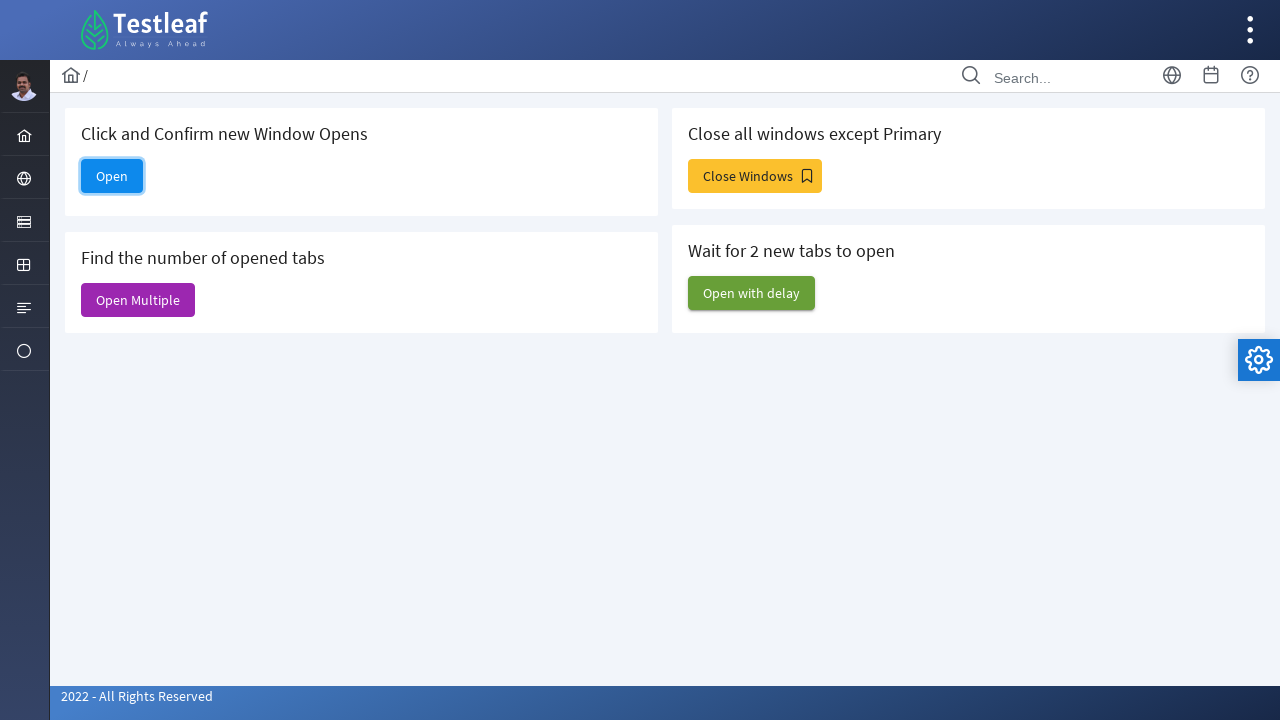

New window opened and captured
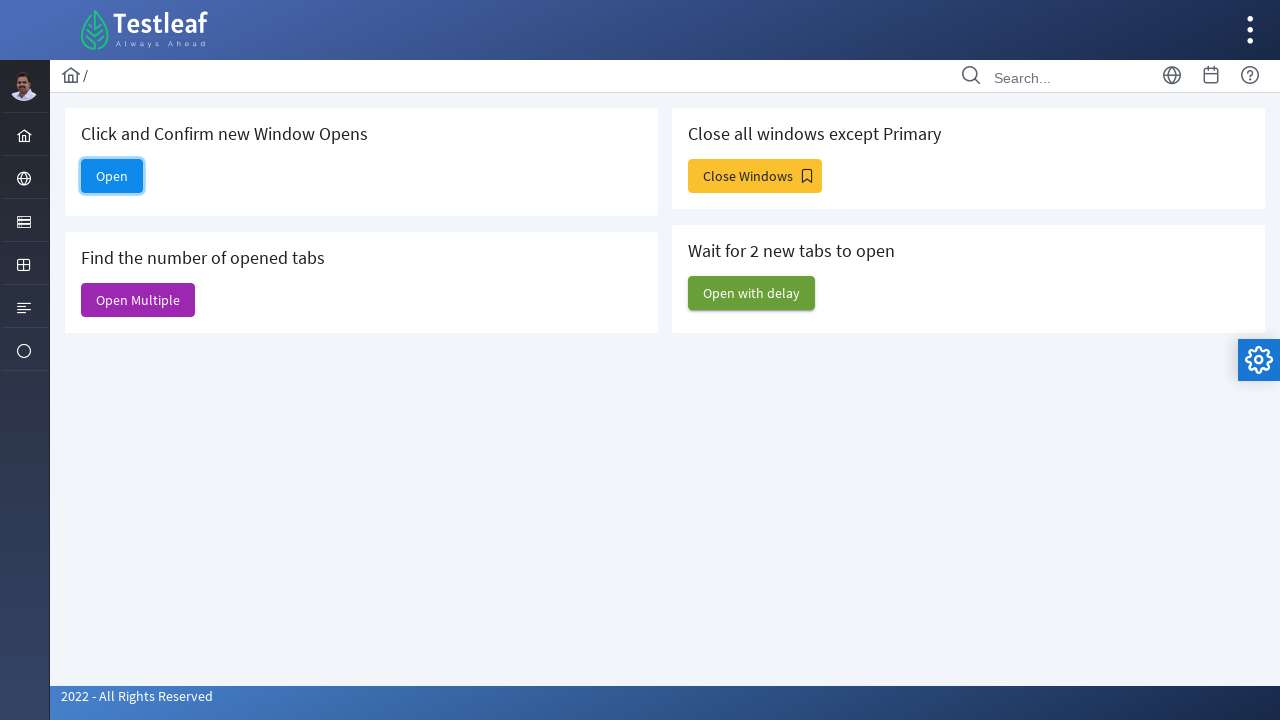

New window loaded completely
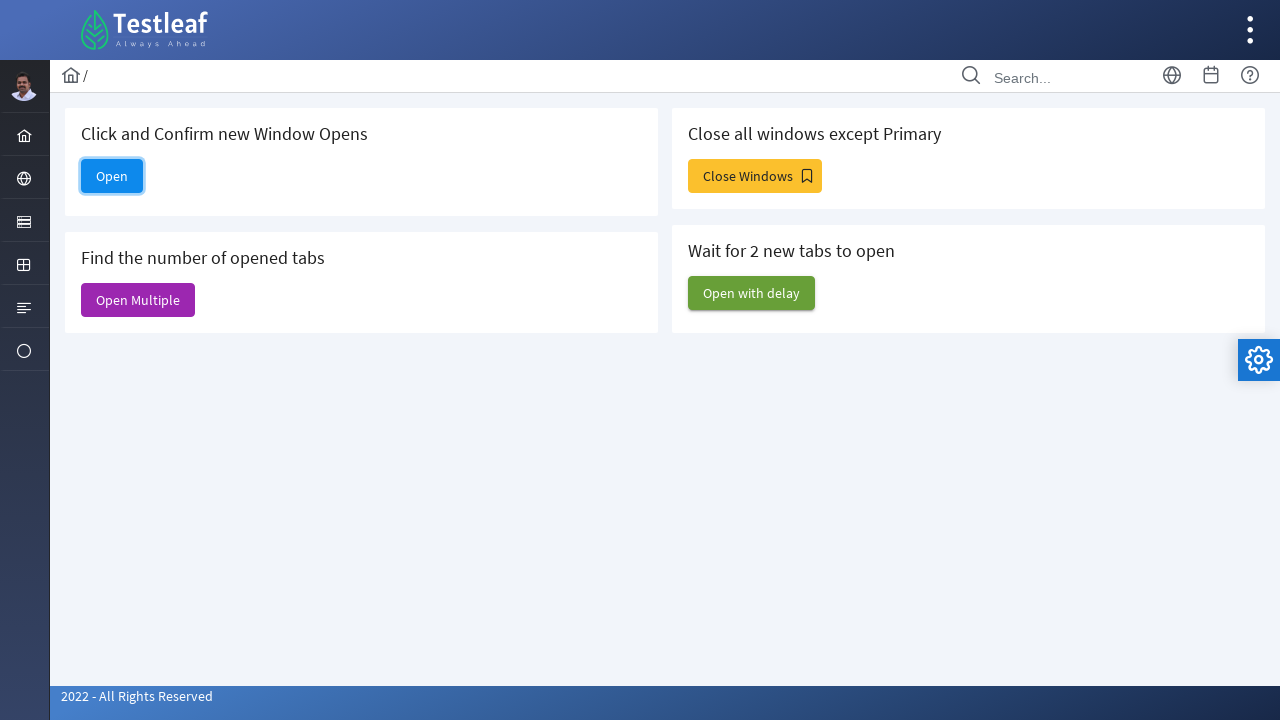

Printed new window title: Dashboard
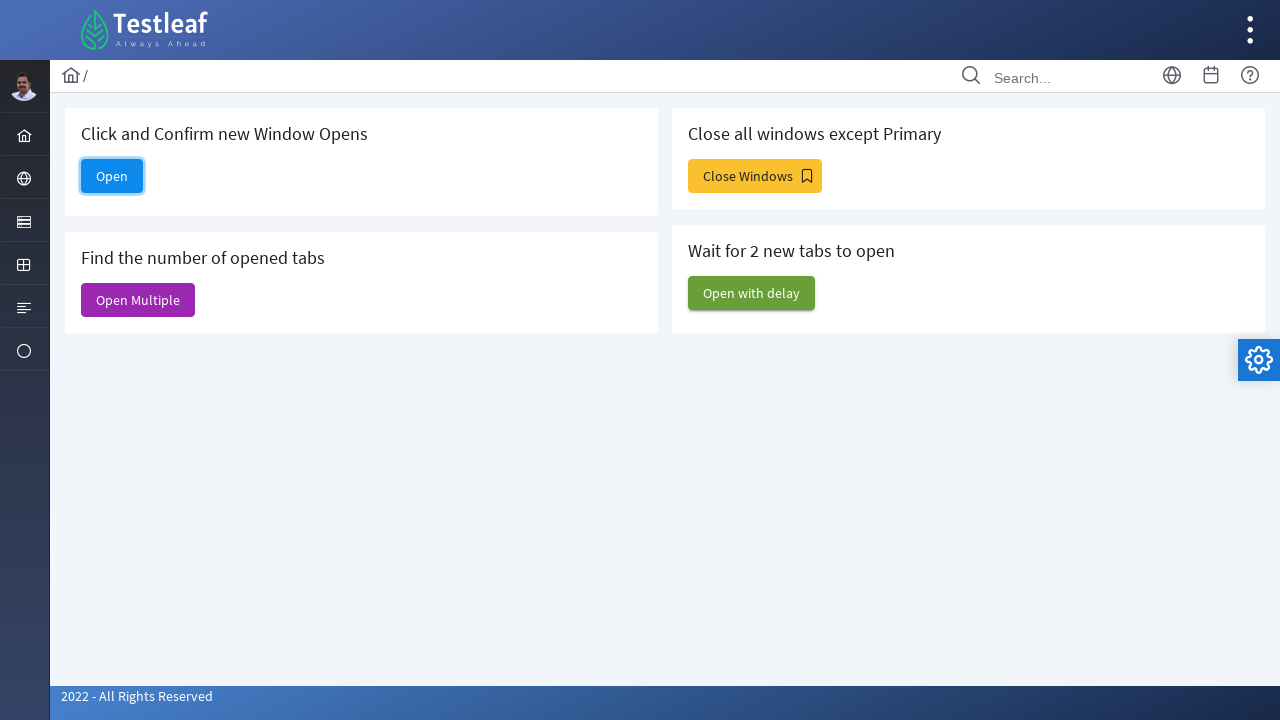

Closed the new window
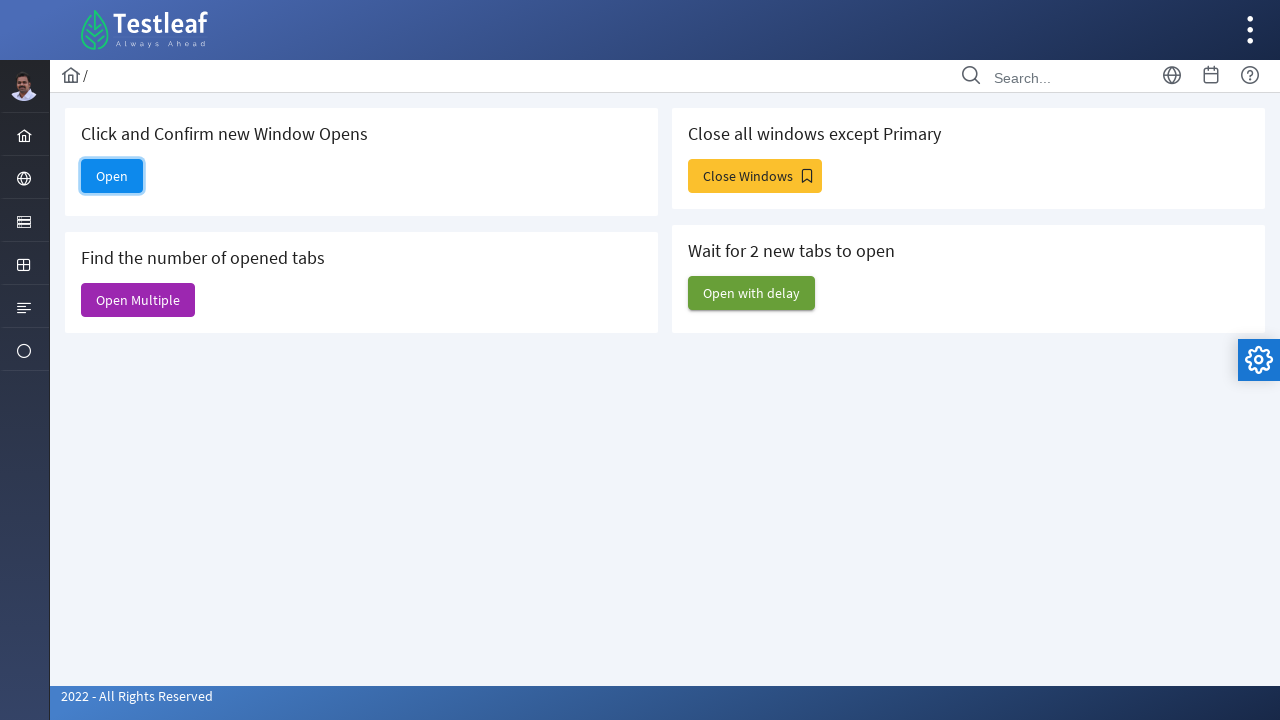

Clicked 'Close Windows' button at (755, 176) on xpath=//span[text()='Close Windows']
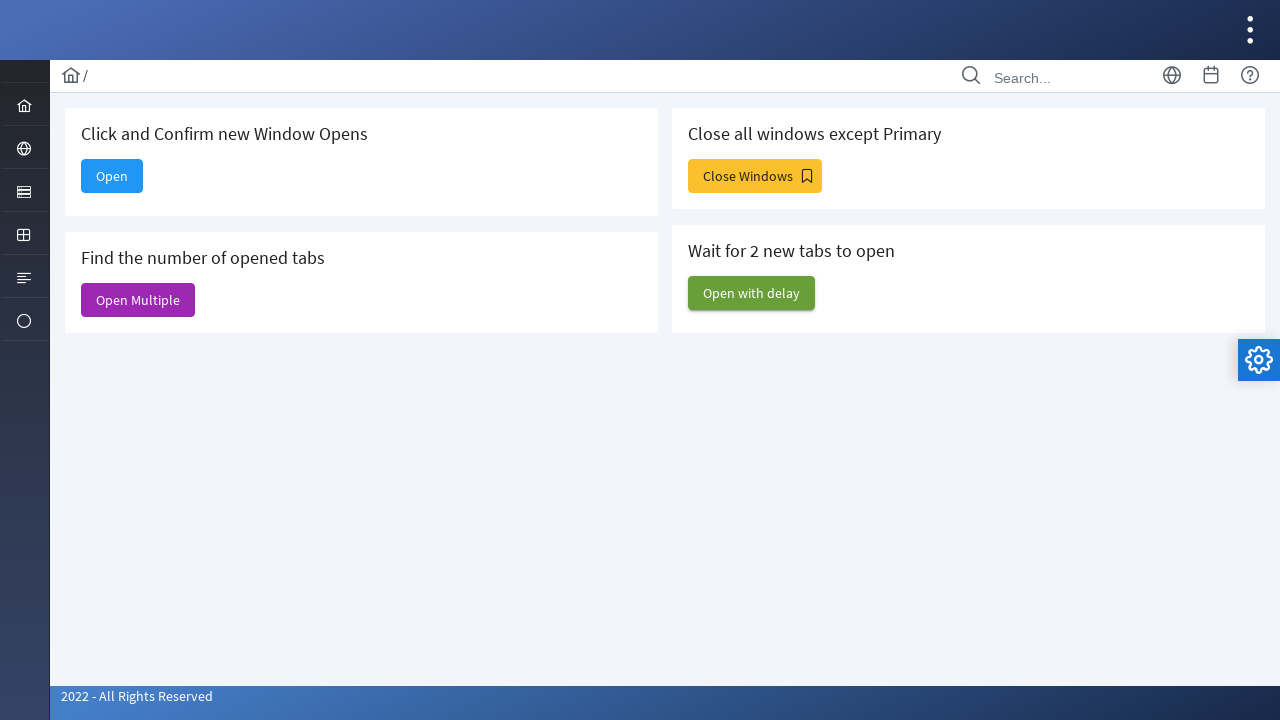

New window opened from 'Close Windows' button
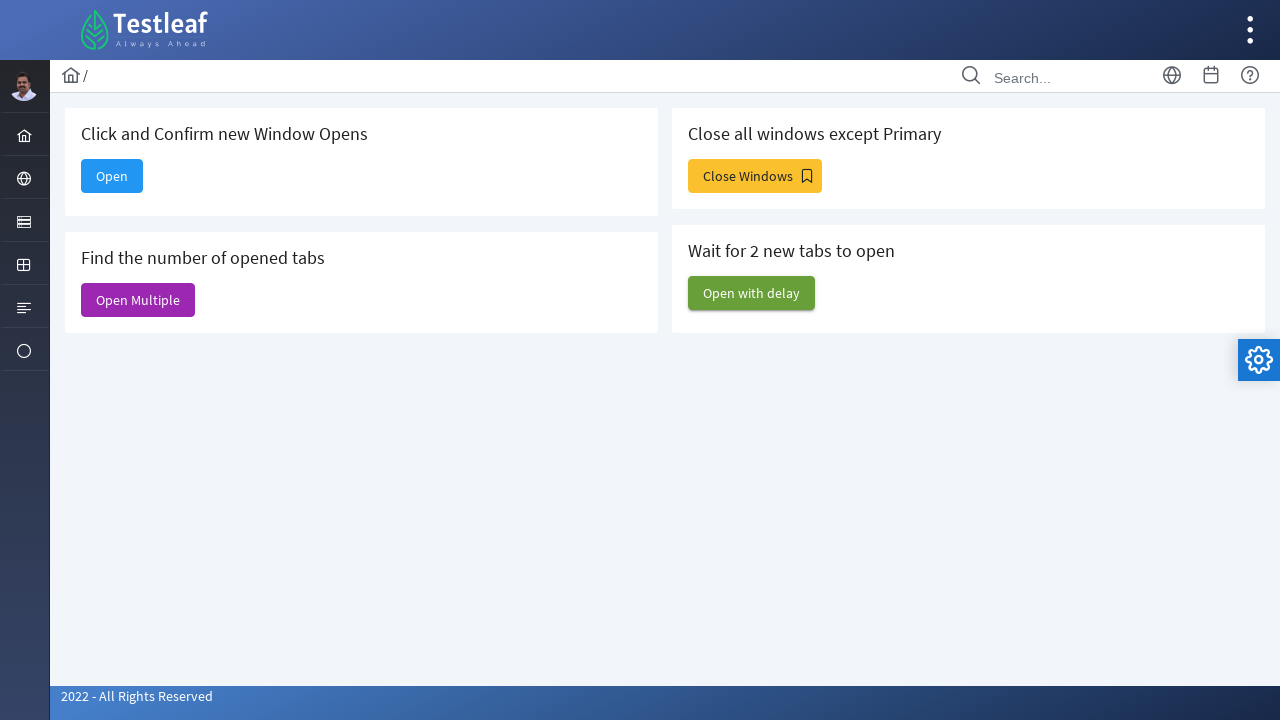

Window from 'Close Windows' button loaded completely
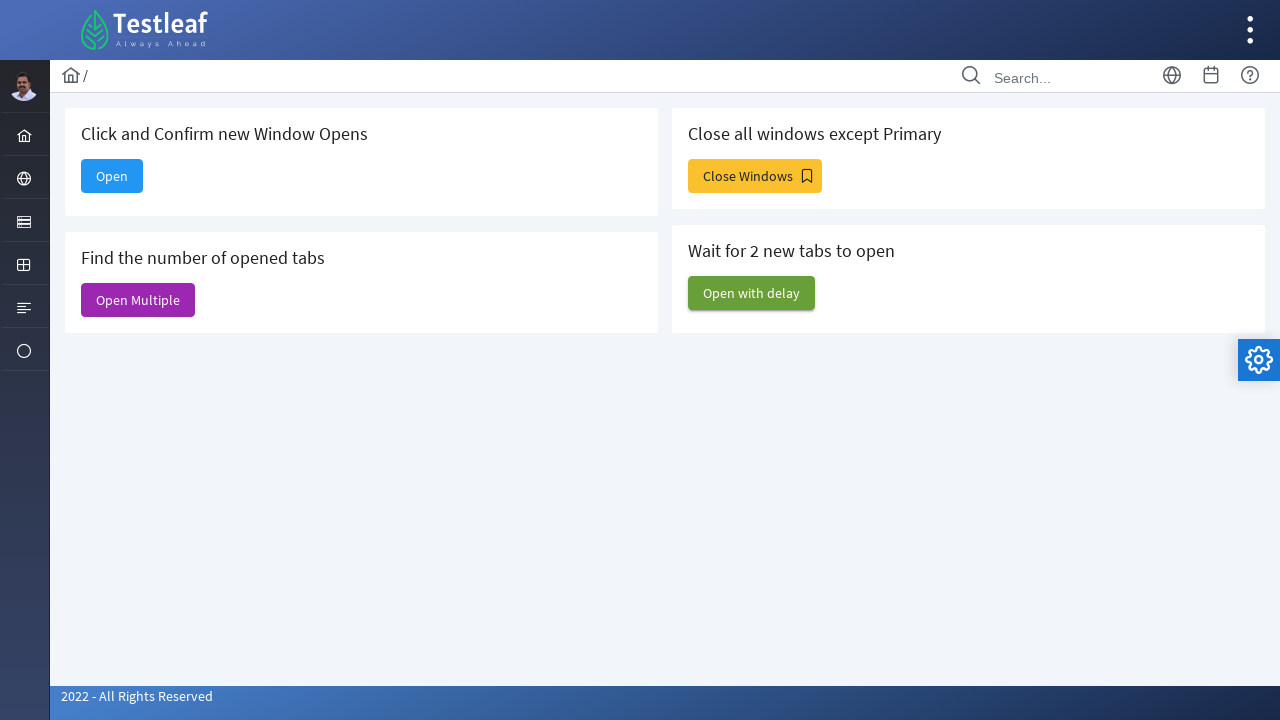

Printed window title: Alert
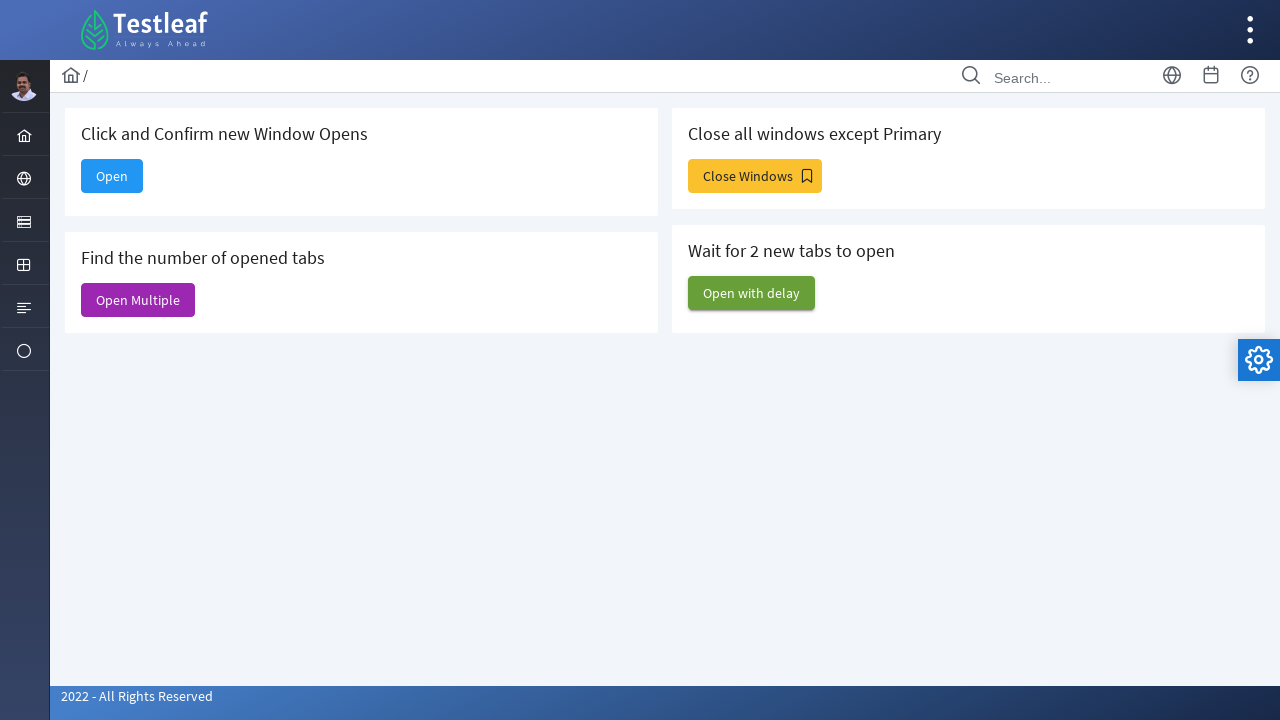

Closed the window from 'Close Windows' button
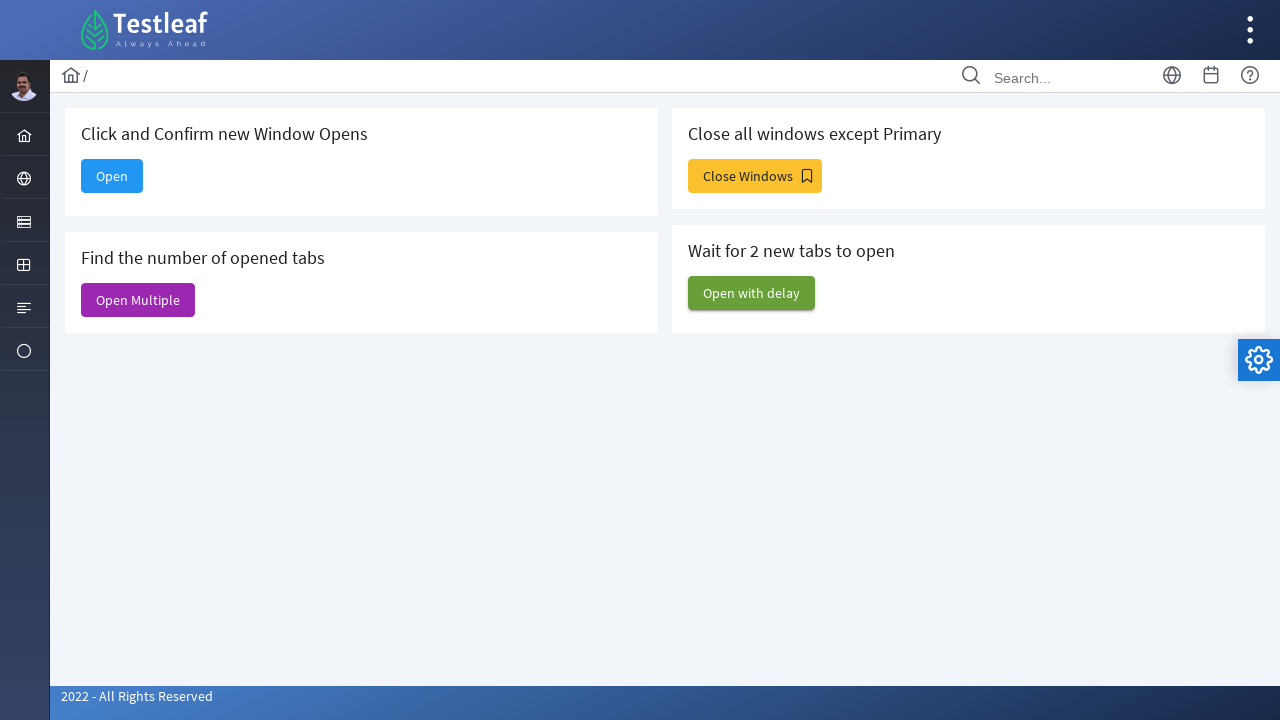

Clicked 'Open Multiple' button at (138, 300) on xpath=//span[text()='Open Multiple']
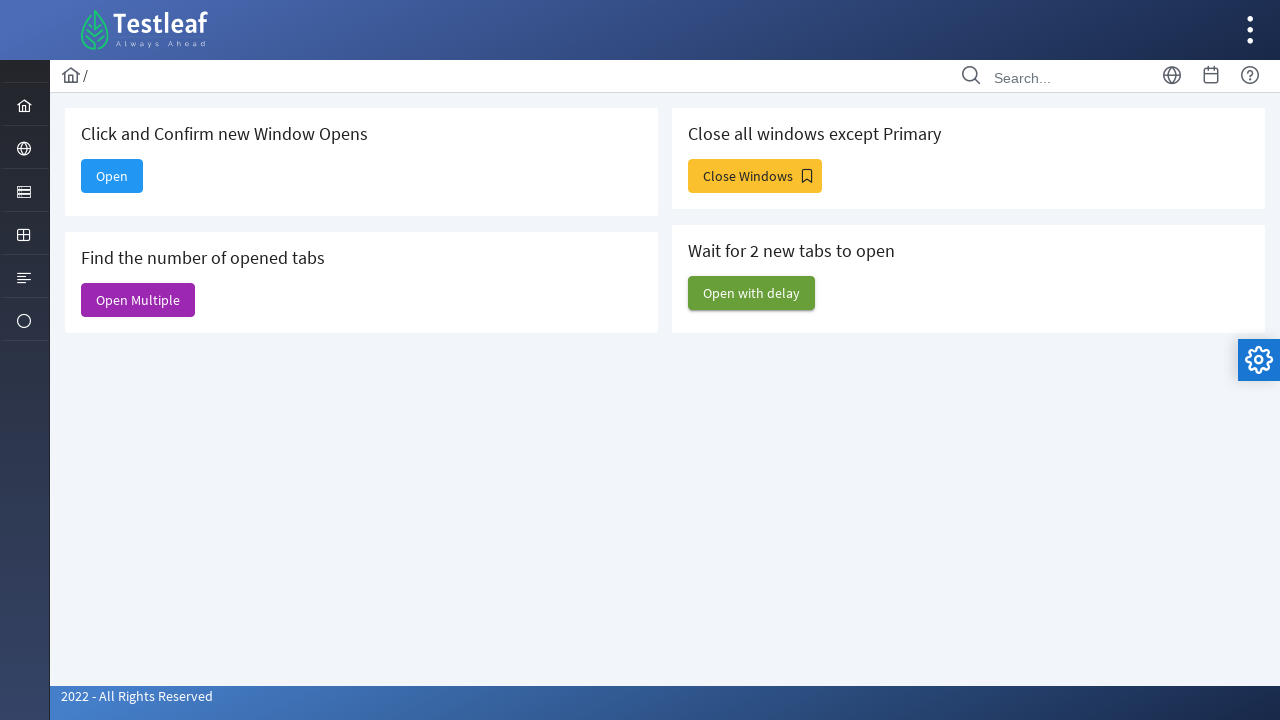

New window opened from 'Open Multiple' button
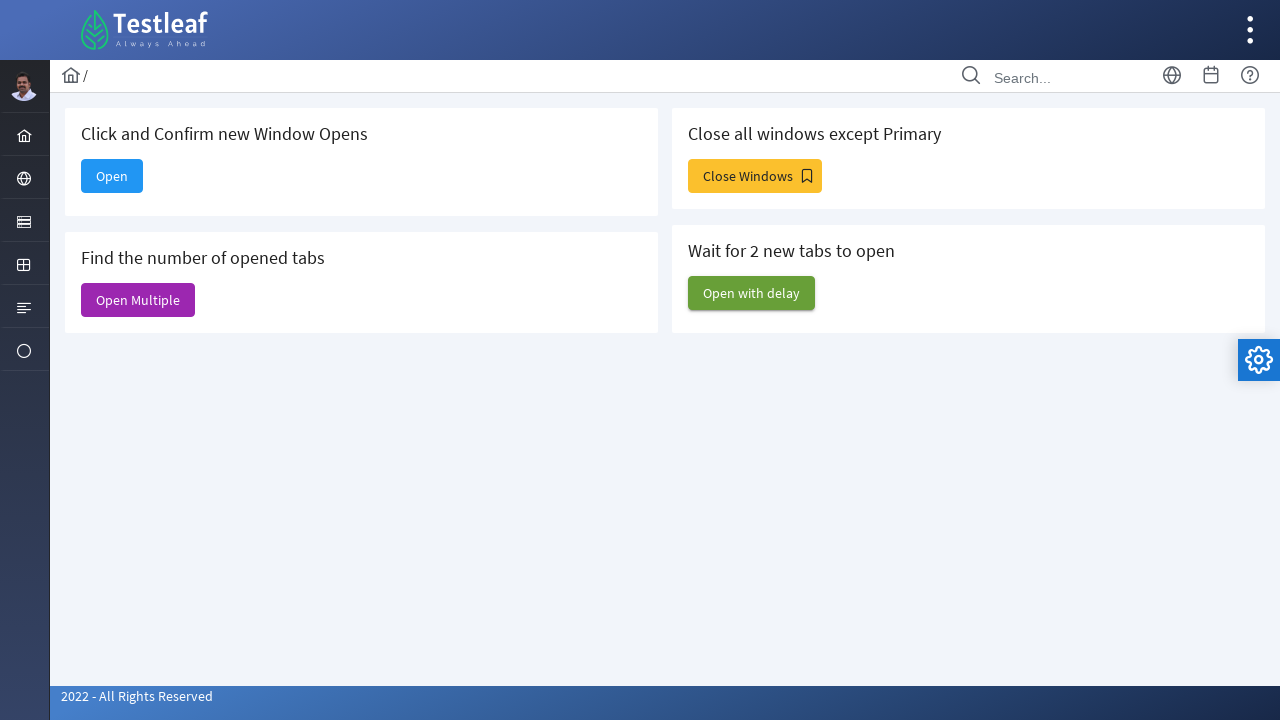

Window from 'Open Multiple' button loaded completely
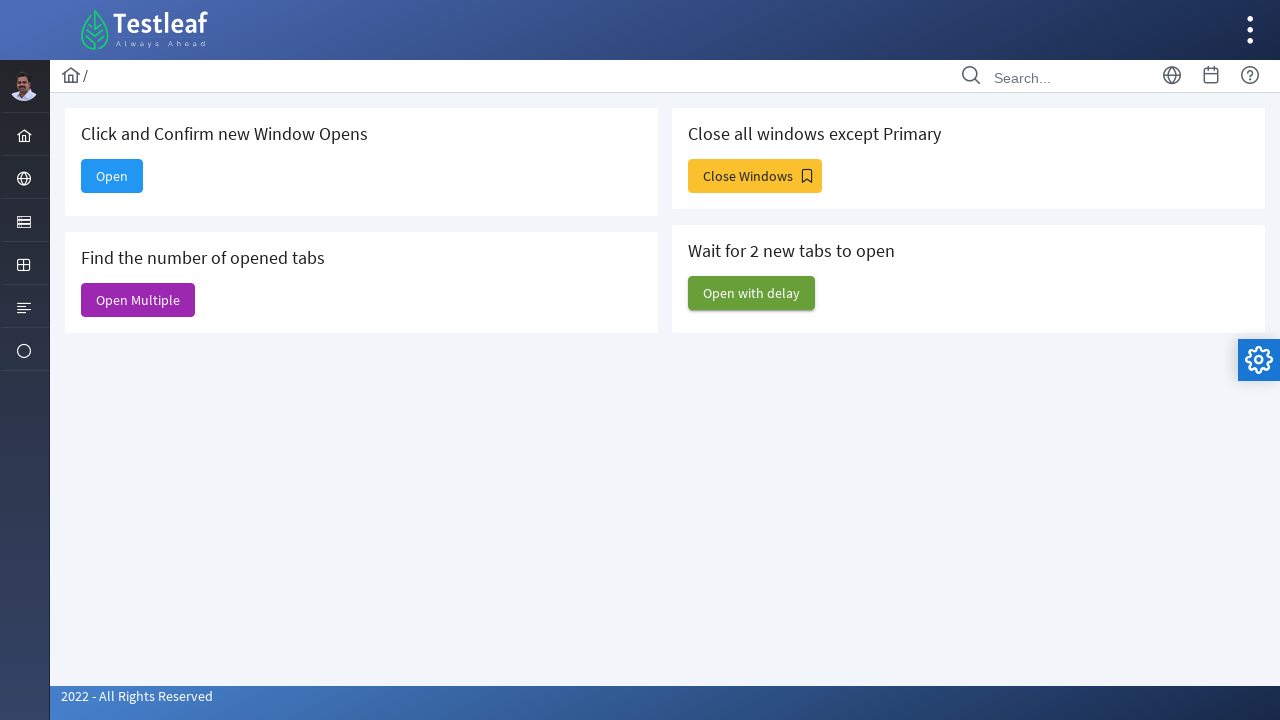

Printed window title: Web Table
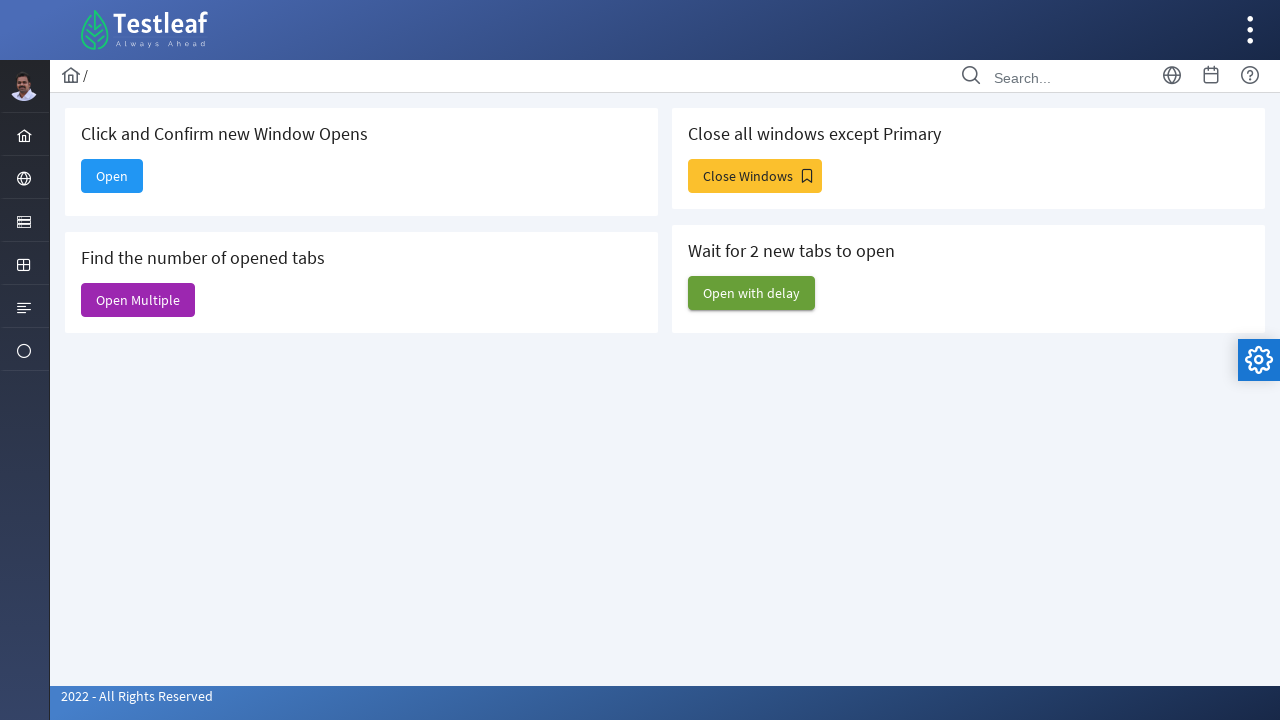

Closed the window from 'Open Multiple' button
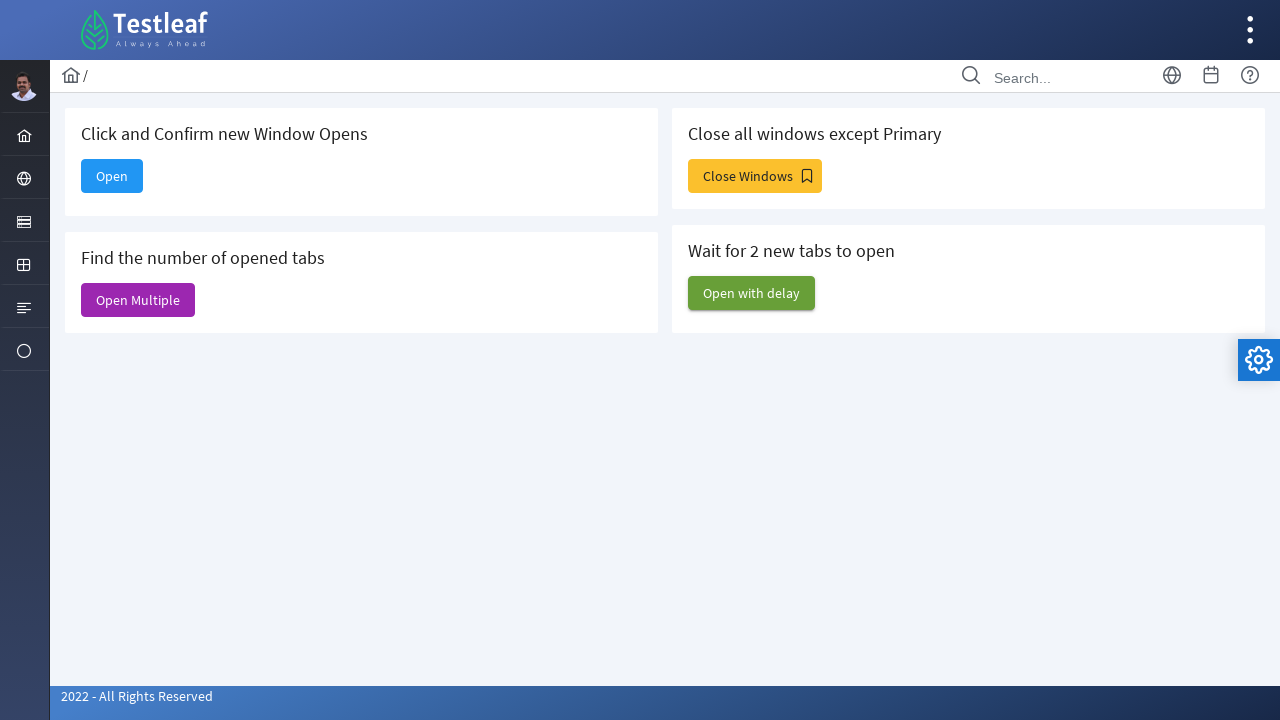

Clicked 'Open with delay' button at (752, 293) on xpath=//span[text()='Open with delay']
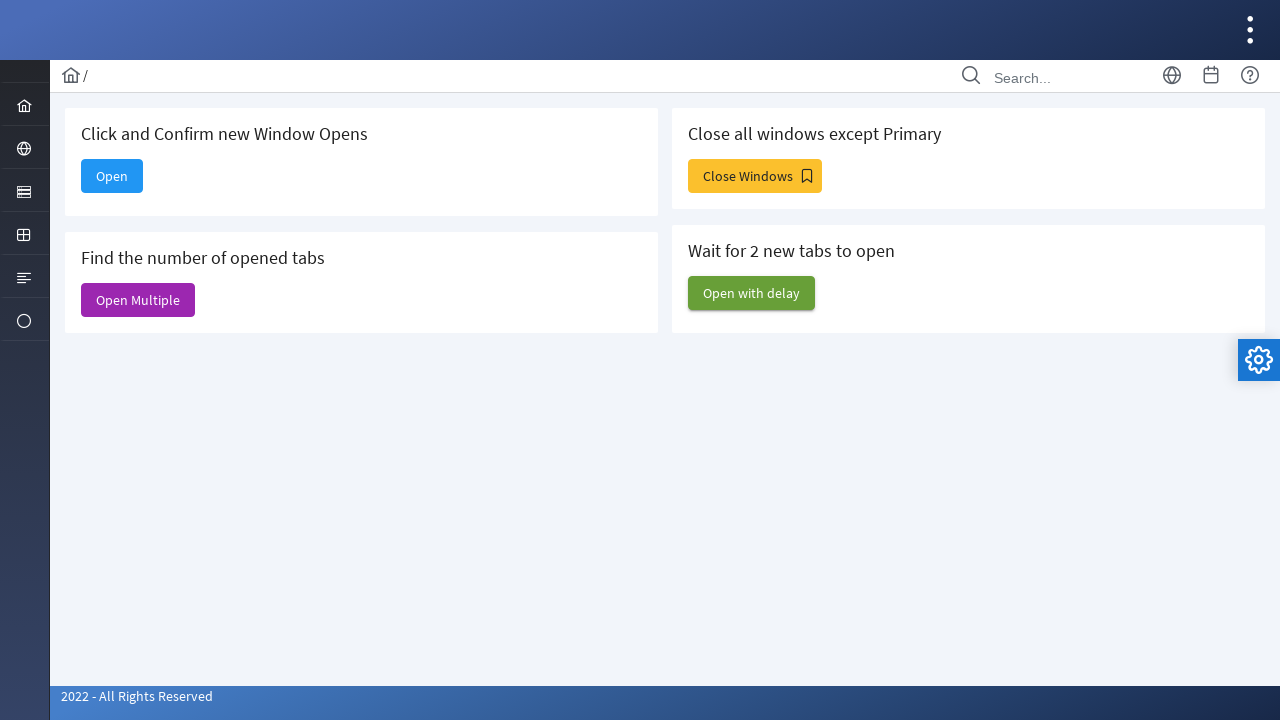

New window opened from 'Open with delay' button
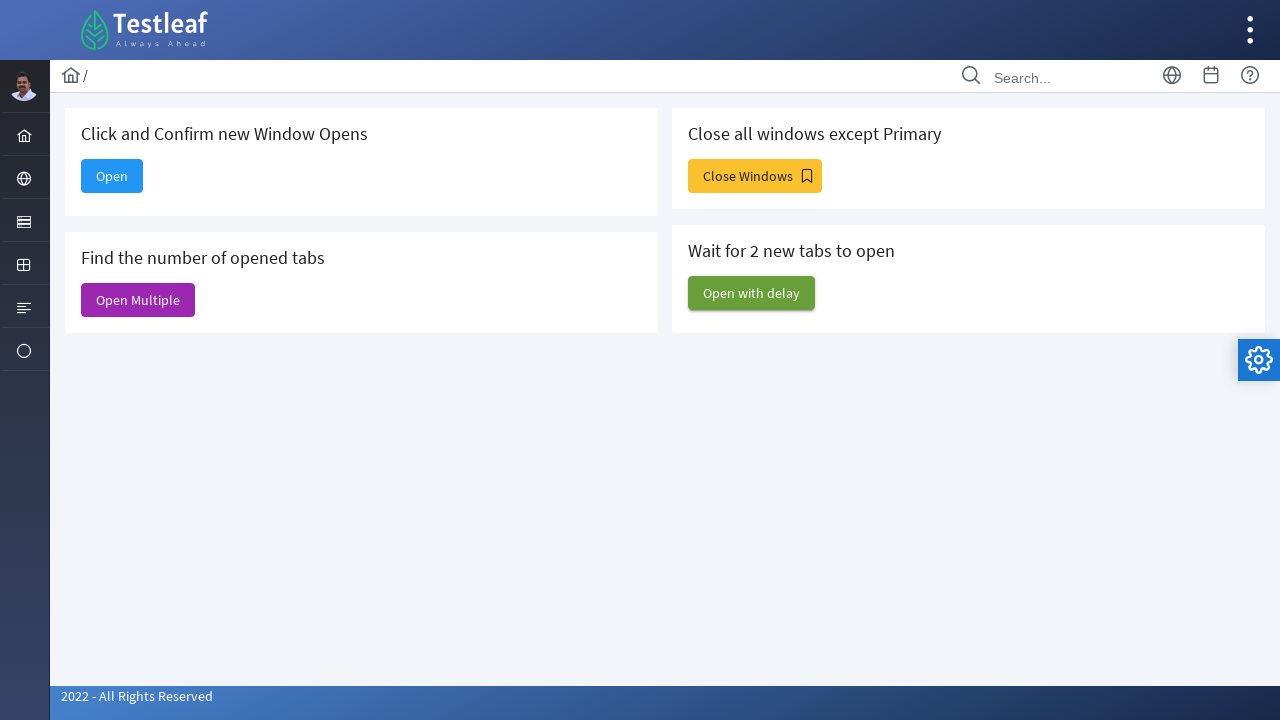

Window from 'Open with delay' button loaded completely
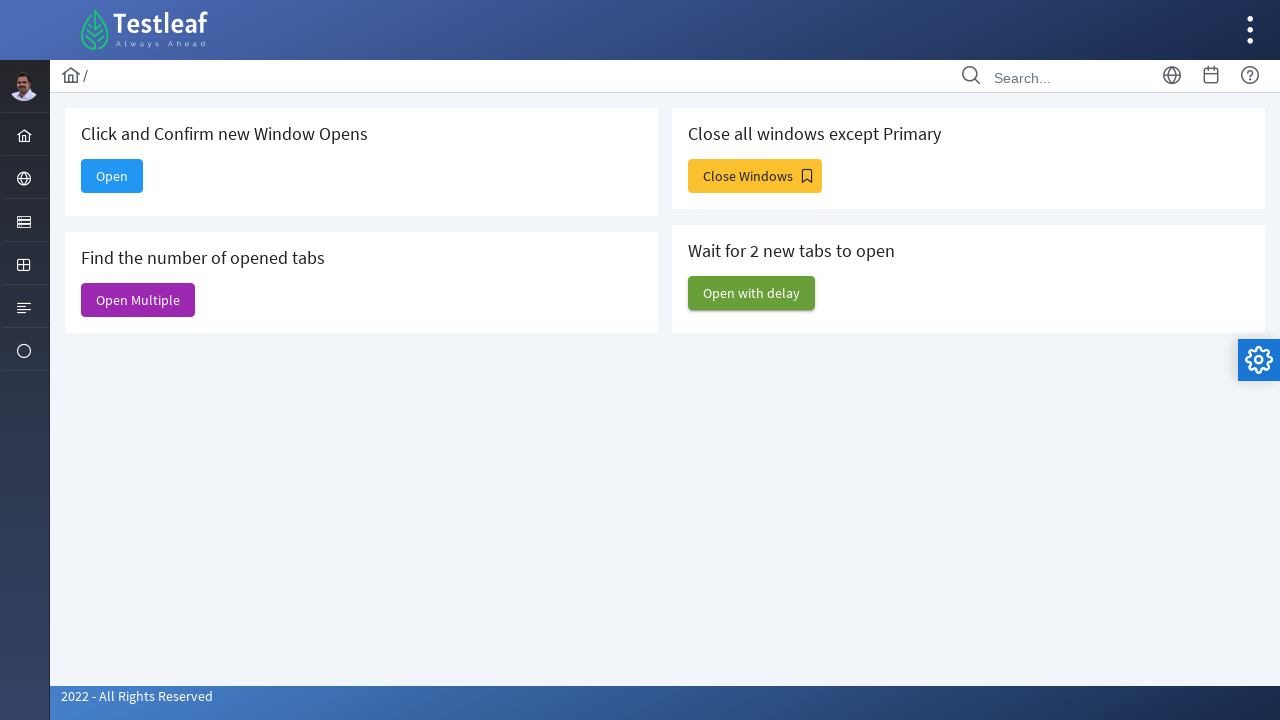

Printed window title: Web Table
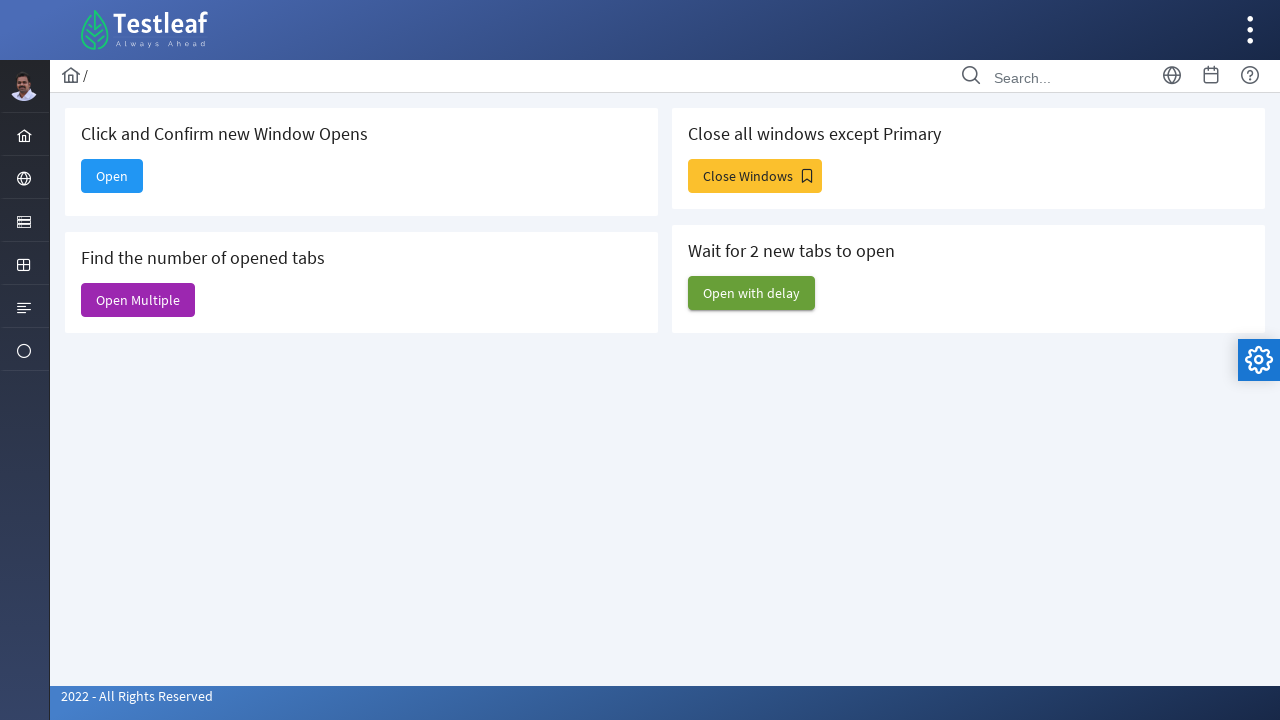

Closed the window from 'Open with delay' button
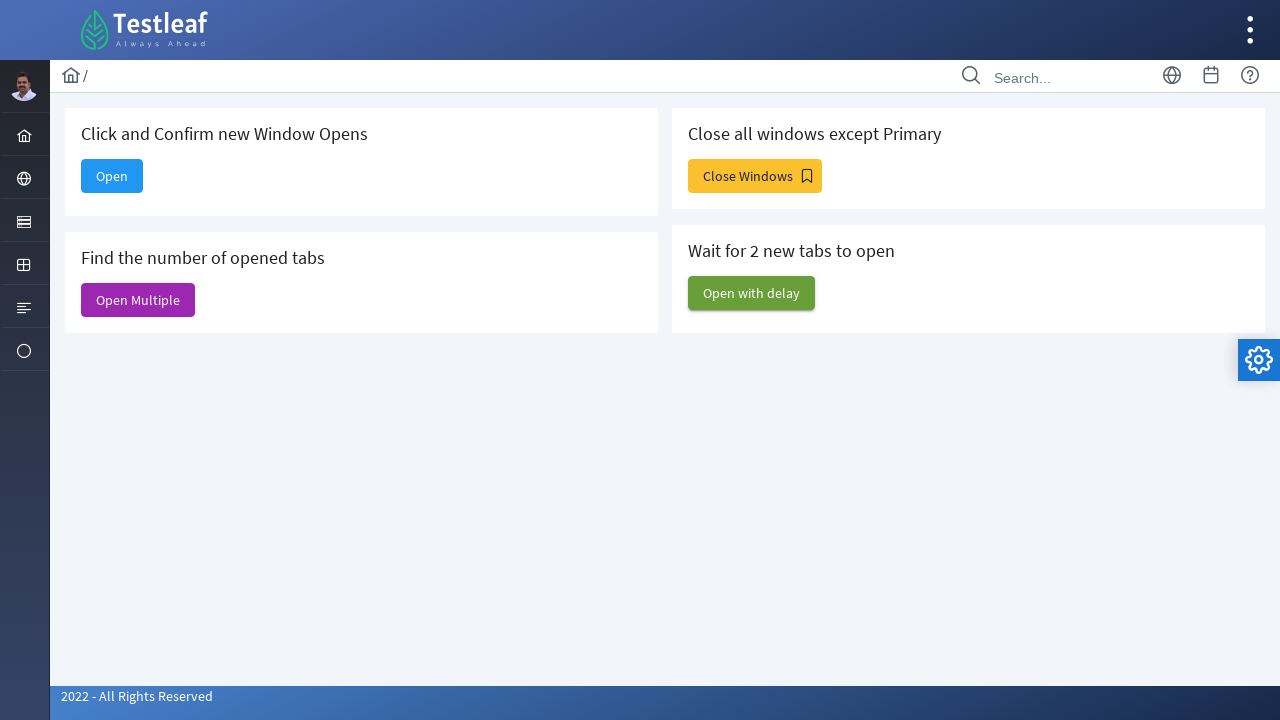

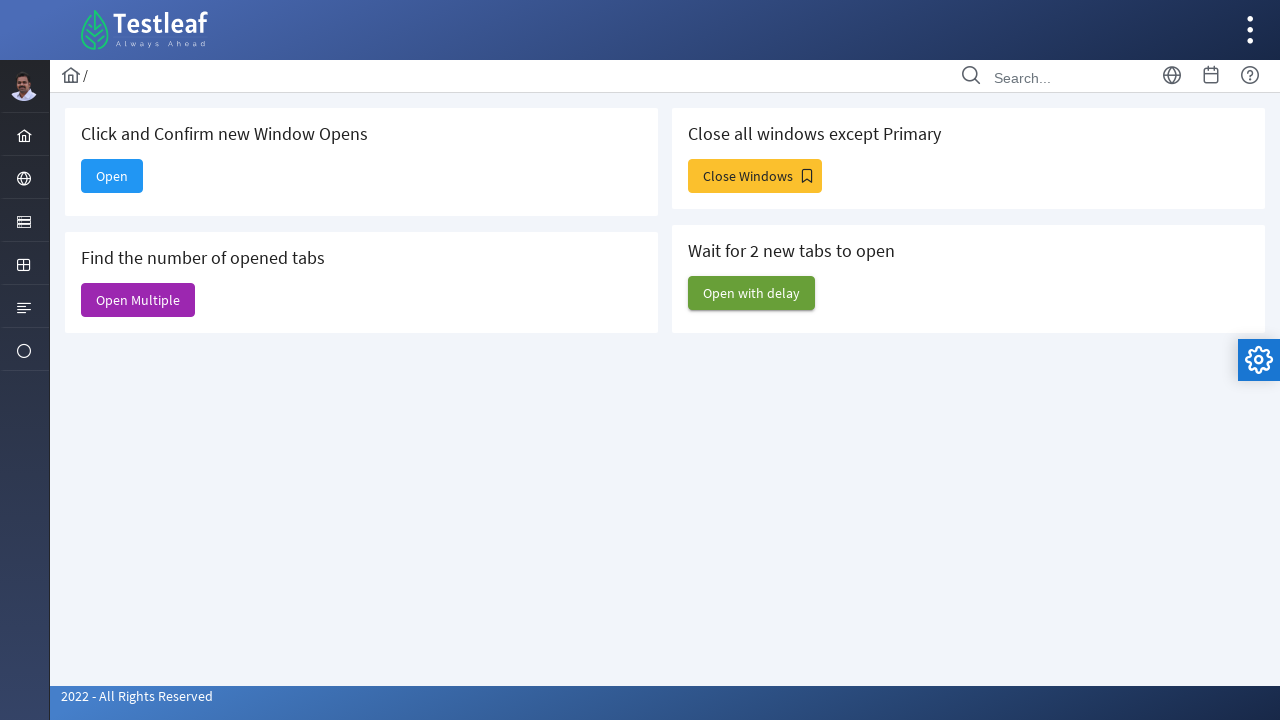